Tests filtering to display only completed items and highlights the currently applied filter

Starting URL: https://demo.playwright.dev/todomvc

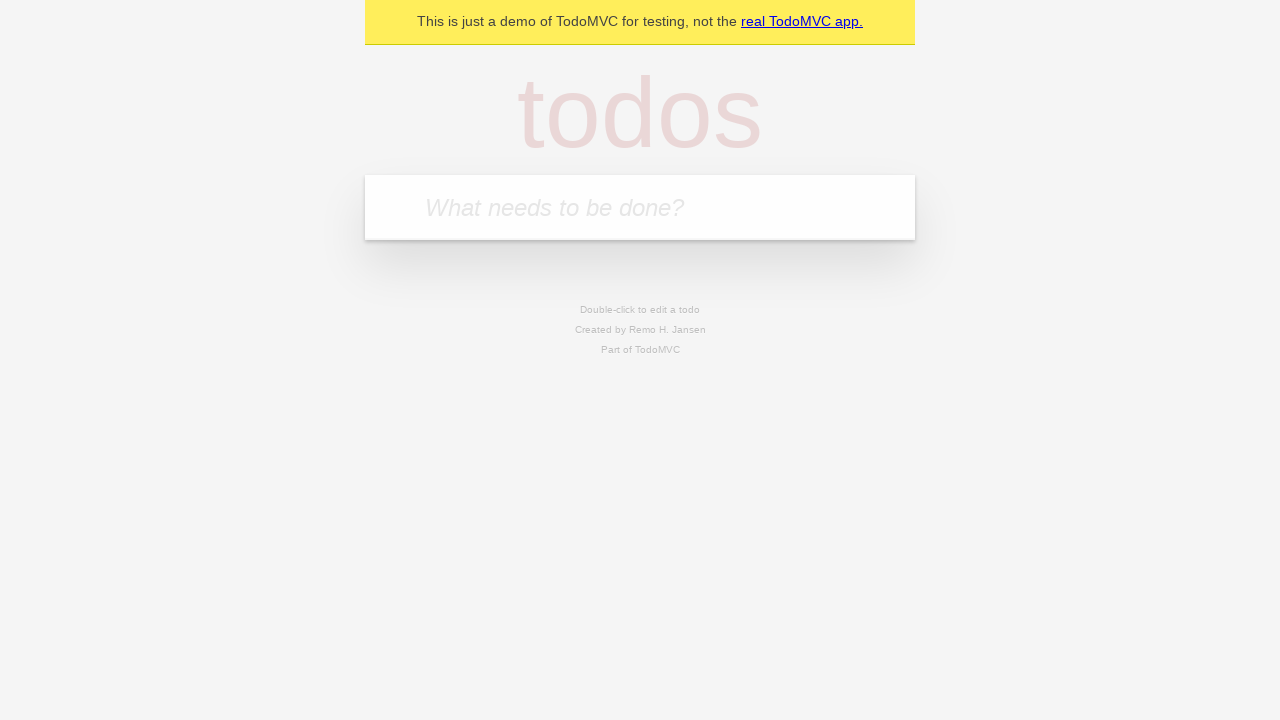

Filled todo input with 'buy some cheese' on internal:attr=[placeholder="What needs to be done?"i]
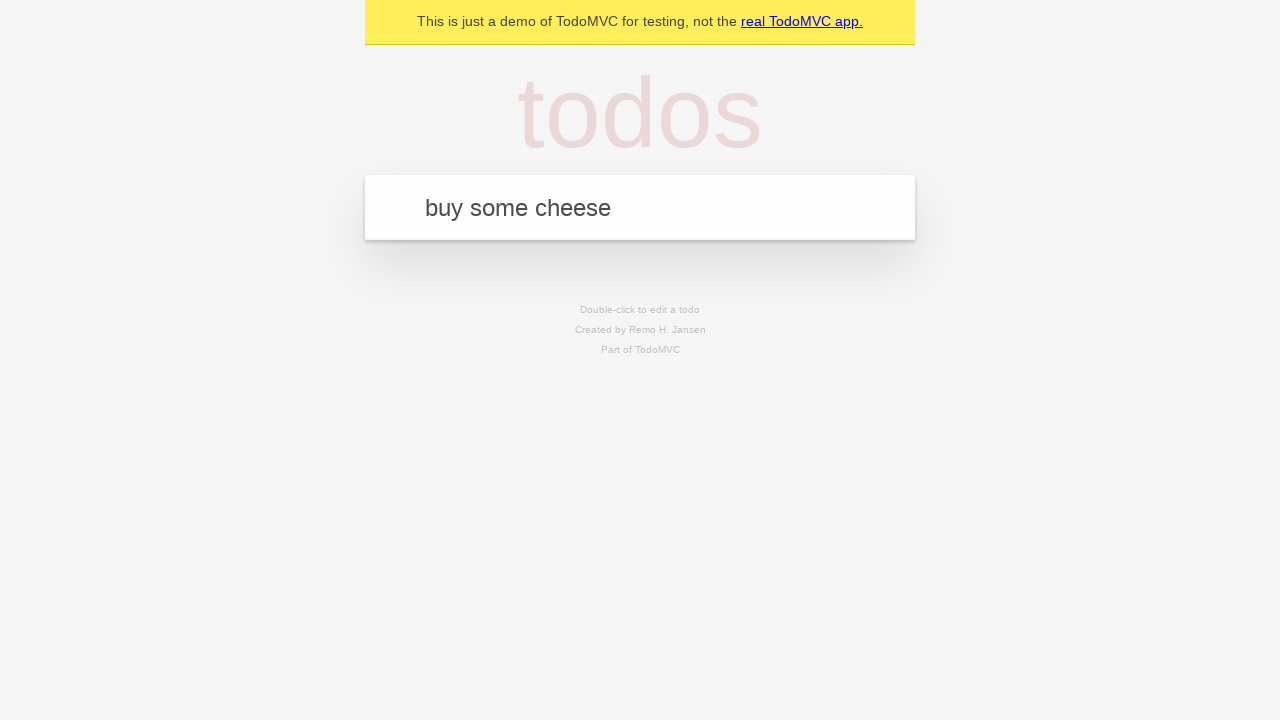

Pressed Enter to add first todo item on internal:attr=[placeholder="What needs to be done?"i]
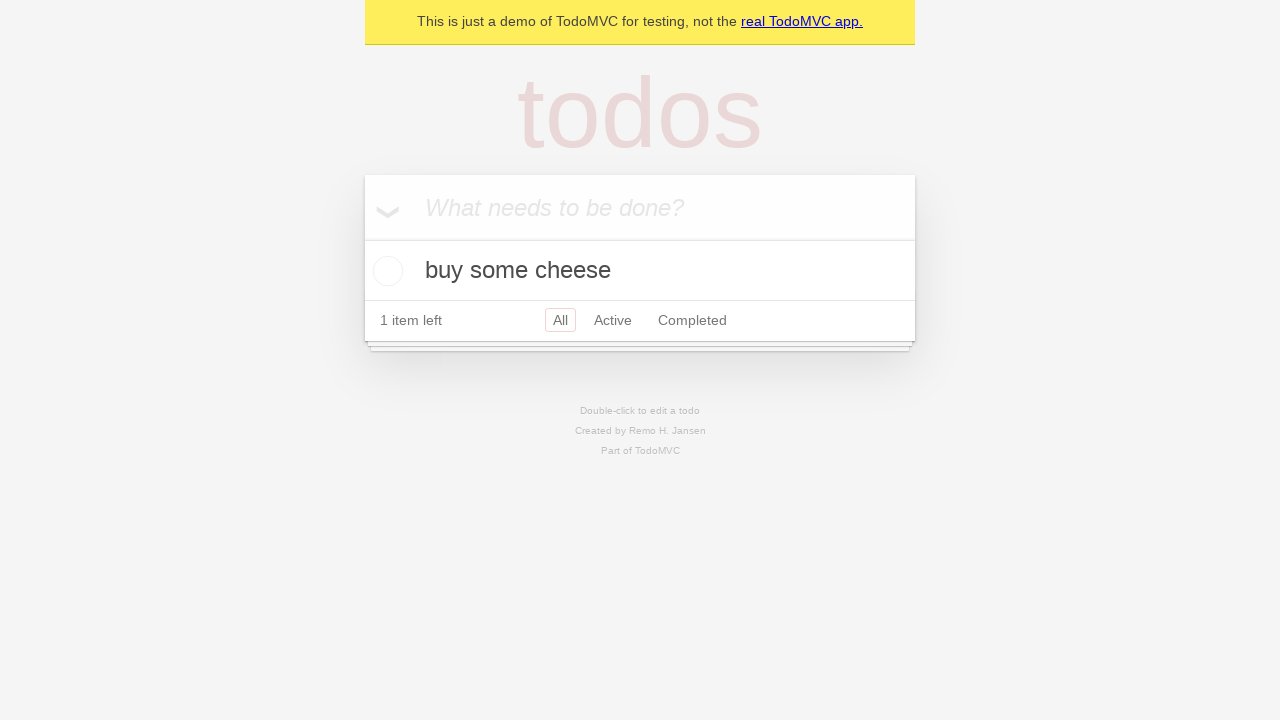

Filled todo input with 'feed the cat' on internal:attr=[placeholder="What needs to be done?"i]
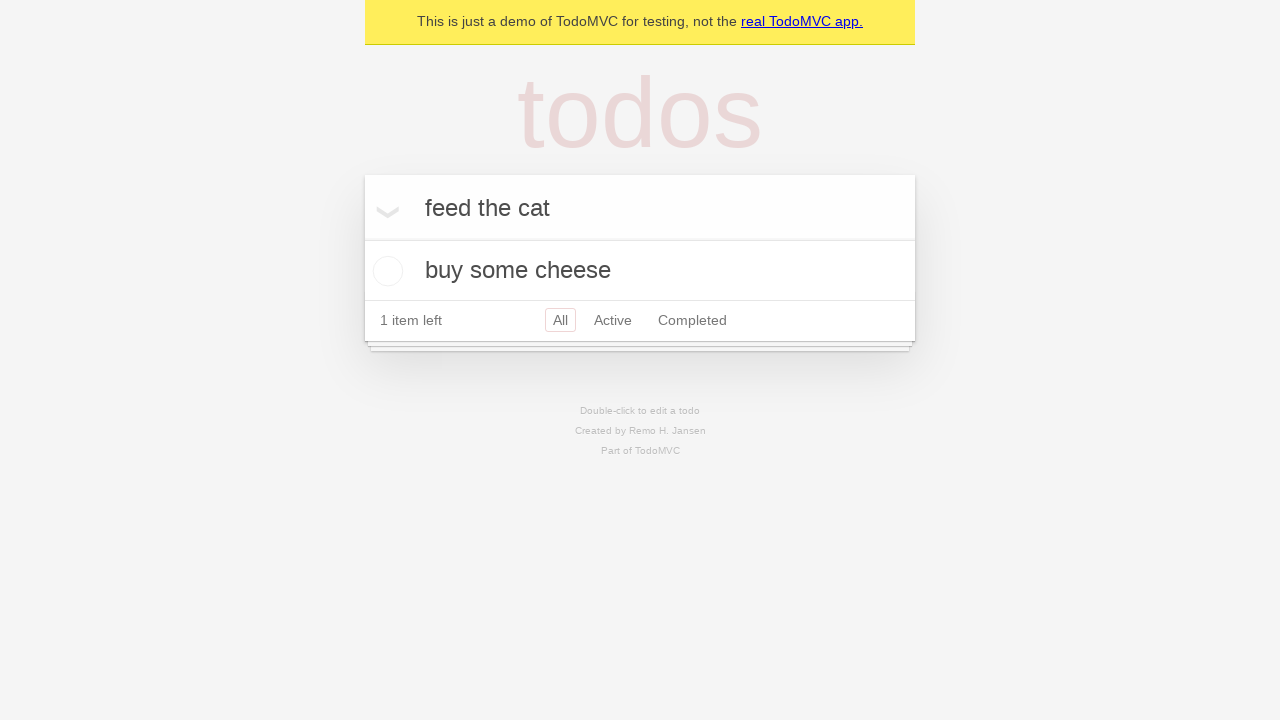

Pressed Enter to add second todo item on internal:attr=[placeholder="What needs to be done?"i]
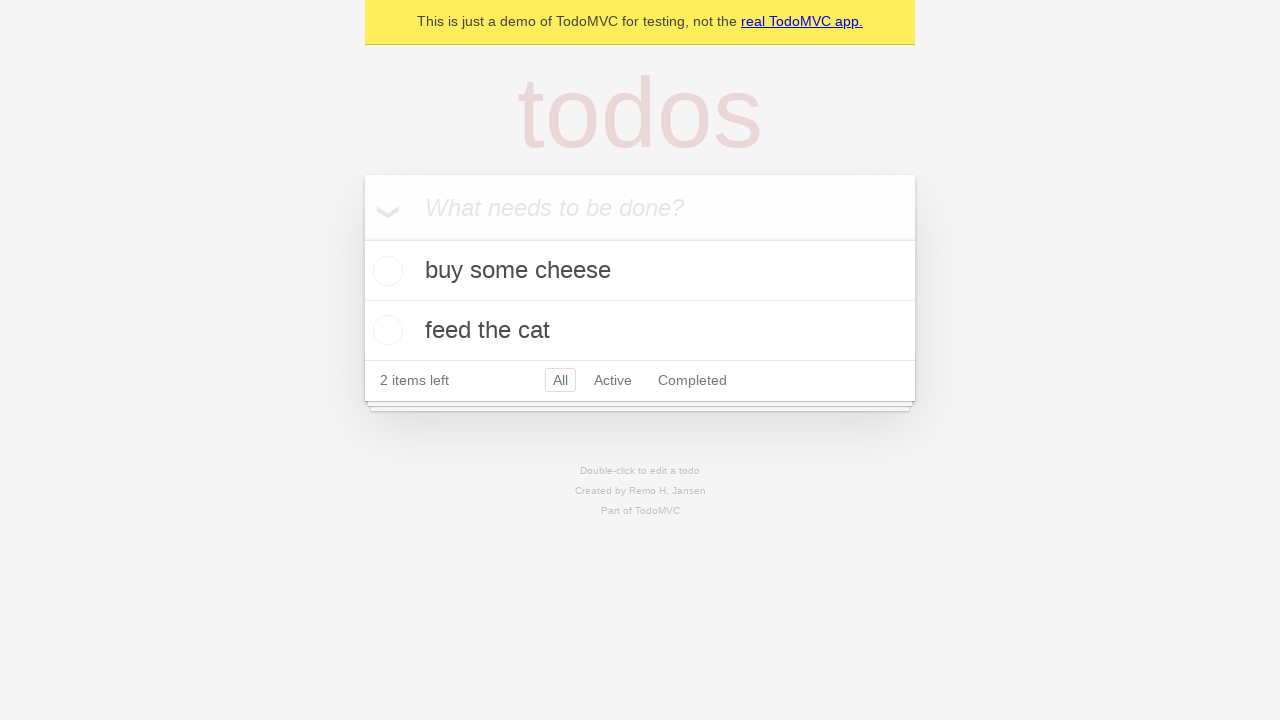

Filled todo input with 'book a doctors appointment' on internal:attr=[placeholder="What needs to be done?"i]
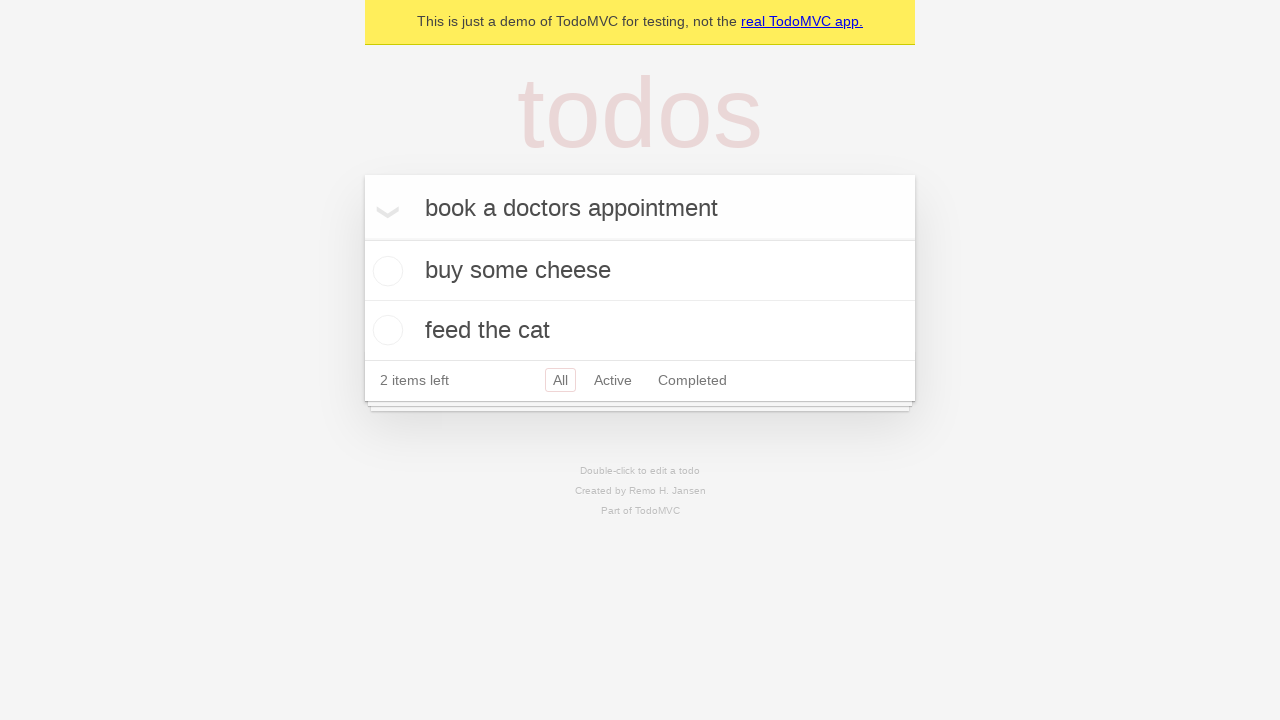

Pressed Enter to add third todo item on internal:attr=[placeholder="What needs to be done?"i]
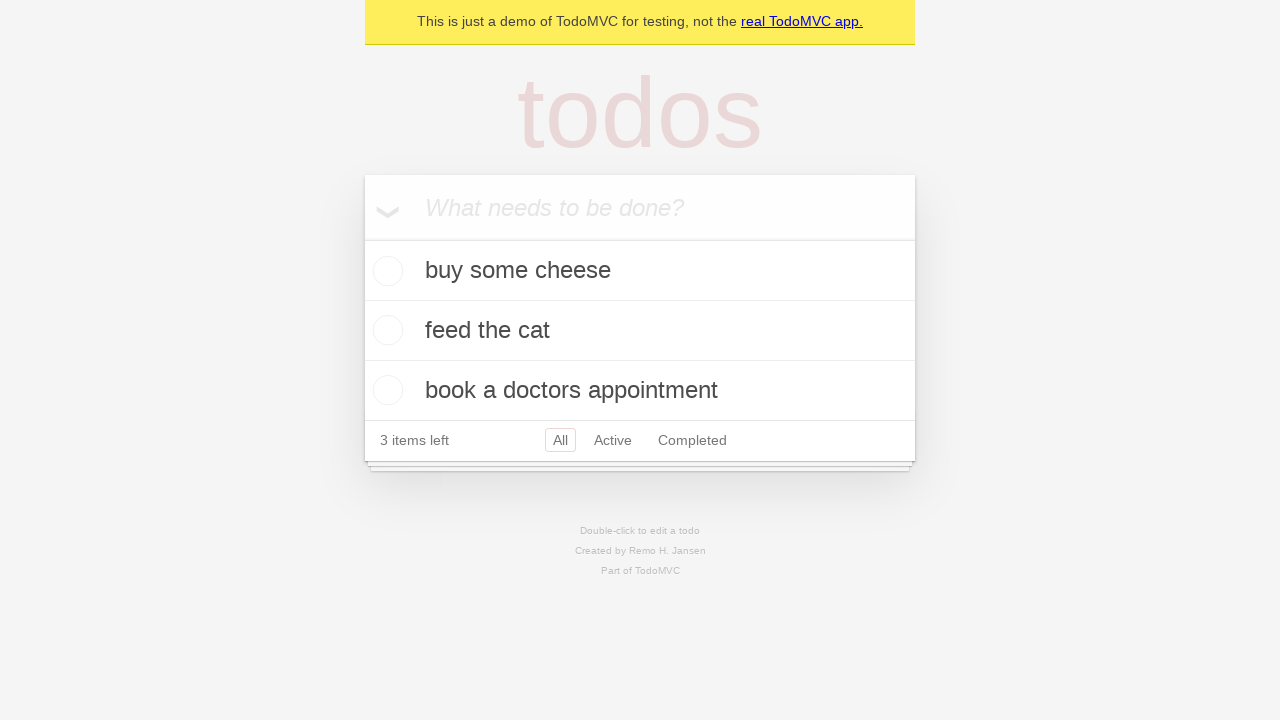

Clicked Active filter link at (613, 440) on internal:role=link[name="Active"i]
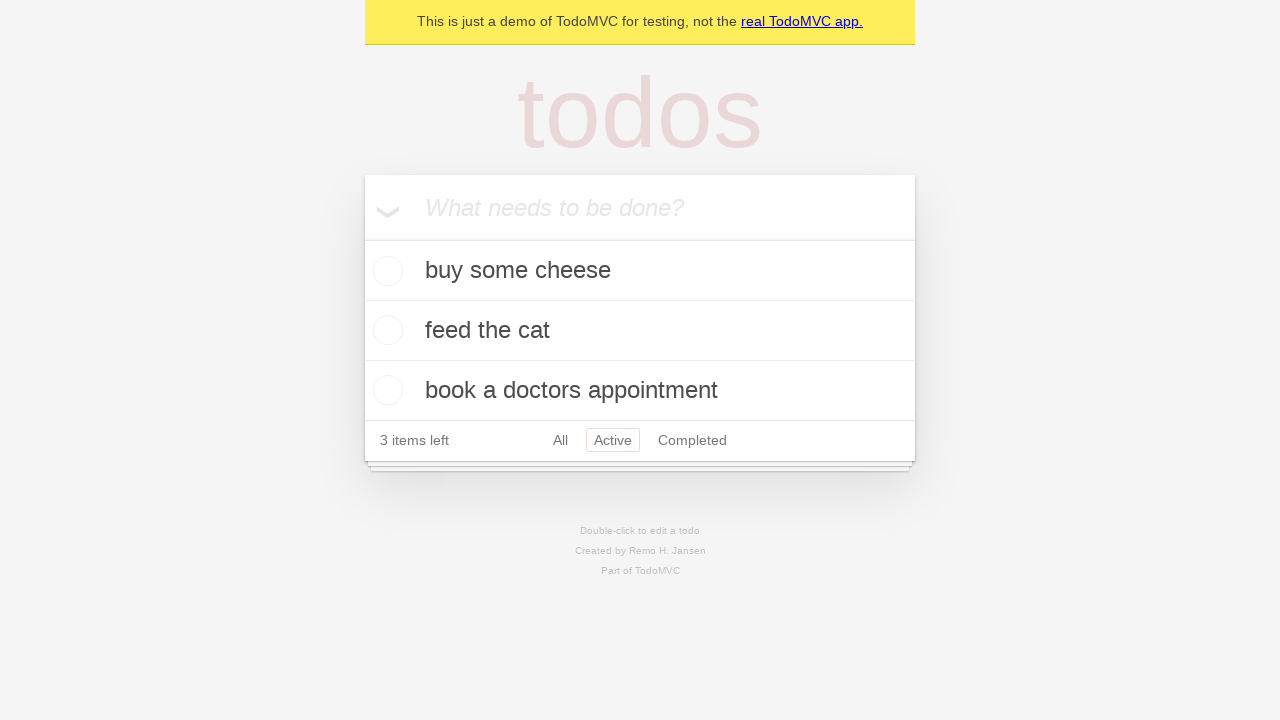

Clicked Completed filter link to display only completed items at (692, 440) on internal:role=link[name="Completed"i]
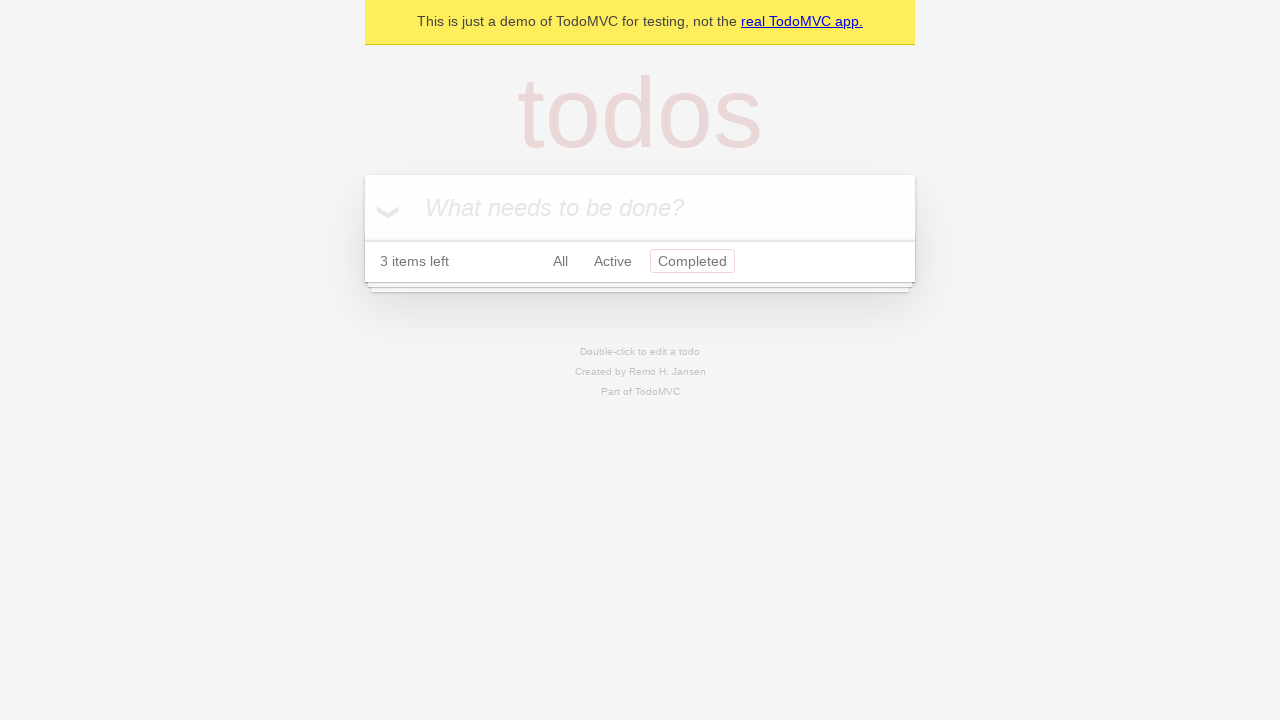

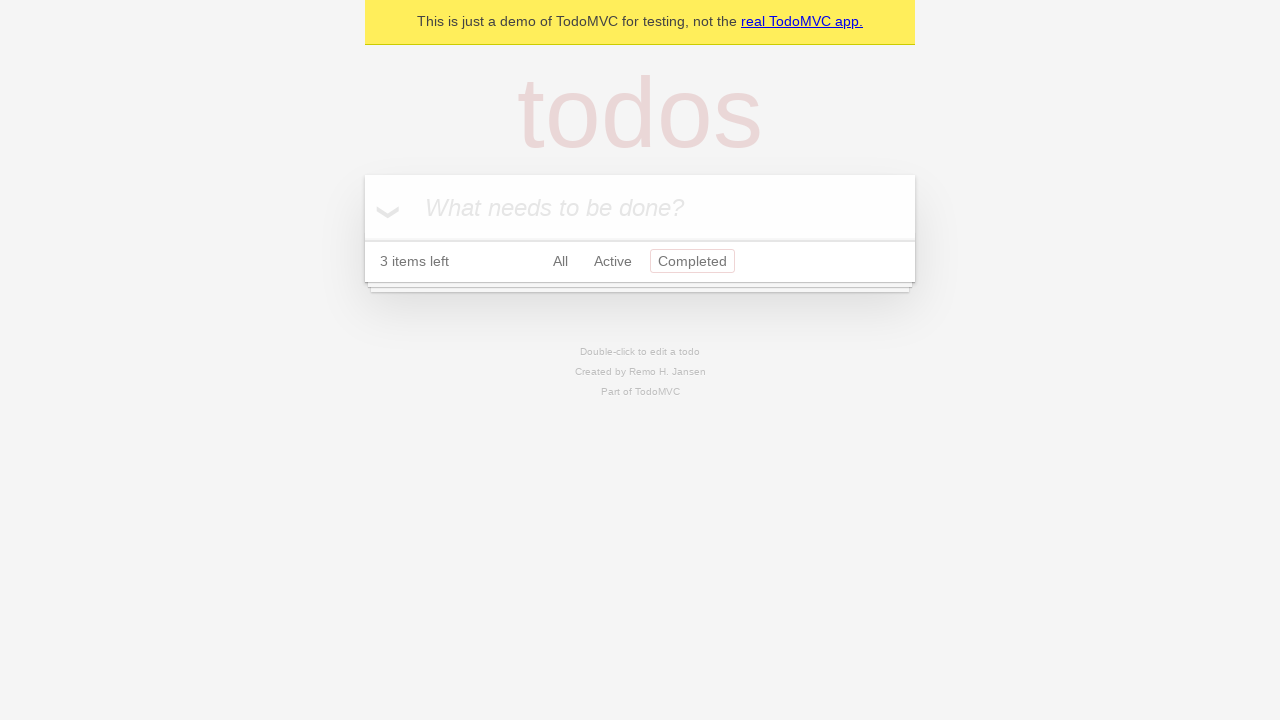